Tests the postage price calculator by selecting country, shape, and quantity, then calculating the total price

Starting URL: https://www.usps.com/

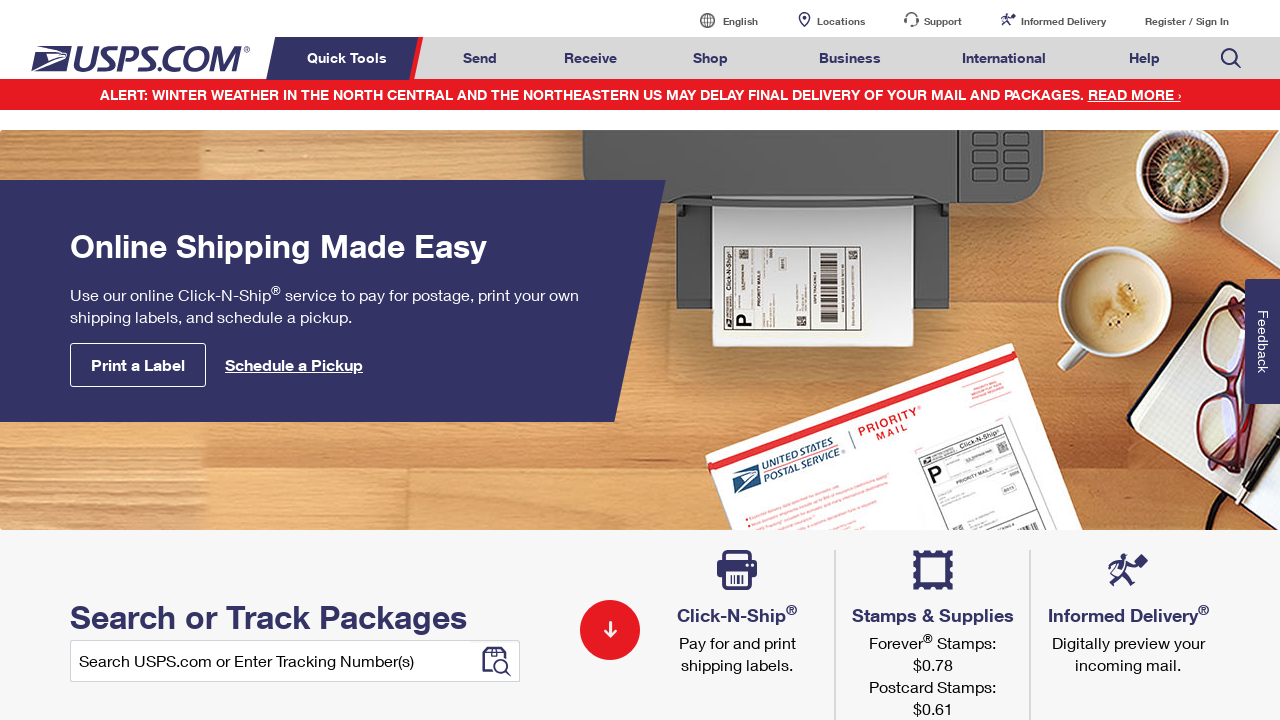

Hovered over Mail & Ship menu at (480, 58) on xpath=//a[@id='mail-ship-width']
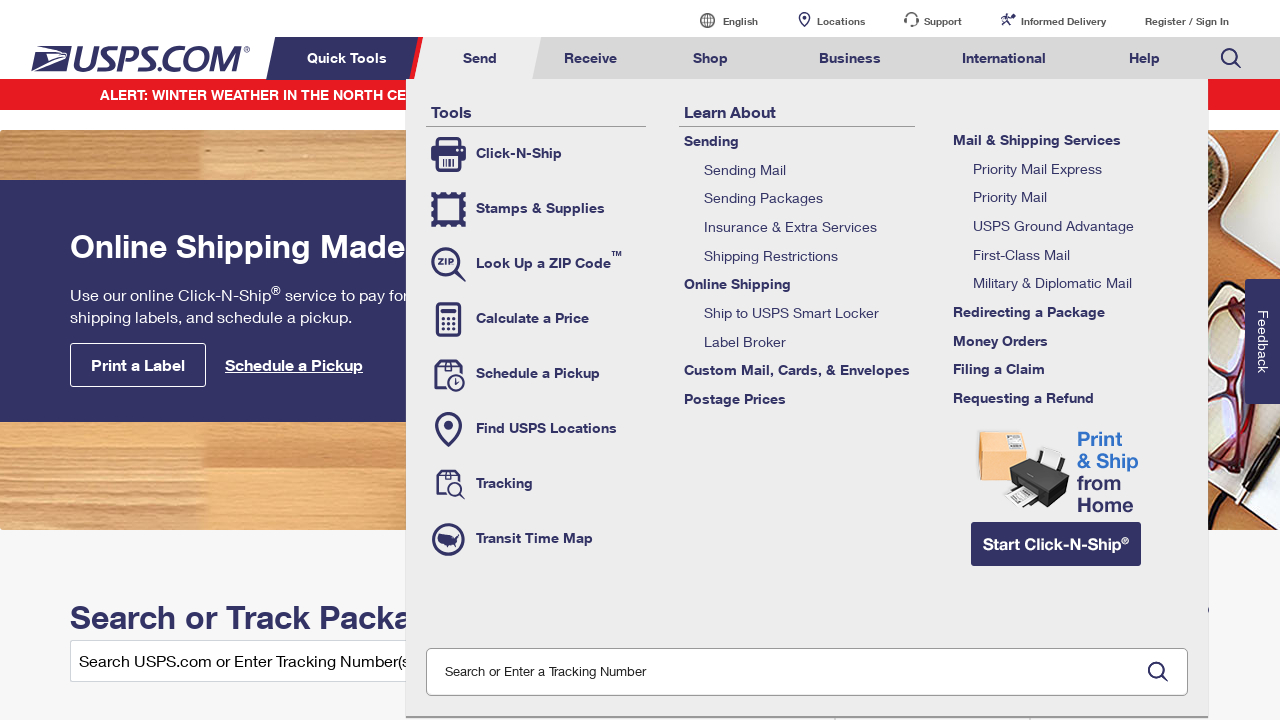

Clicked on Calculate a Price link at (536, 319) on xpath=//li[@class='tool-calc']//a[contains(@href,'postcalc')]
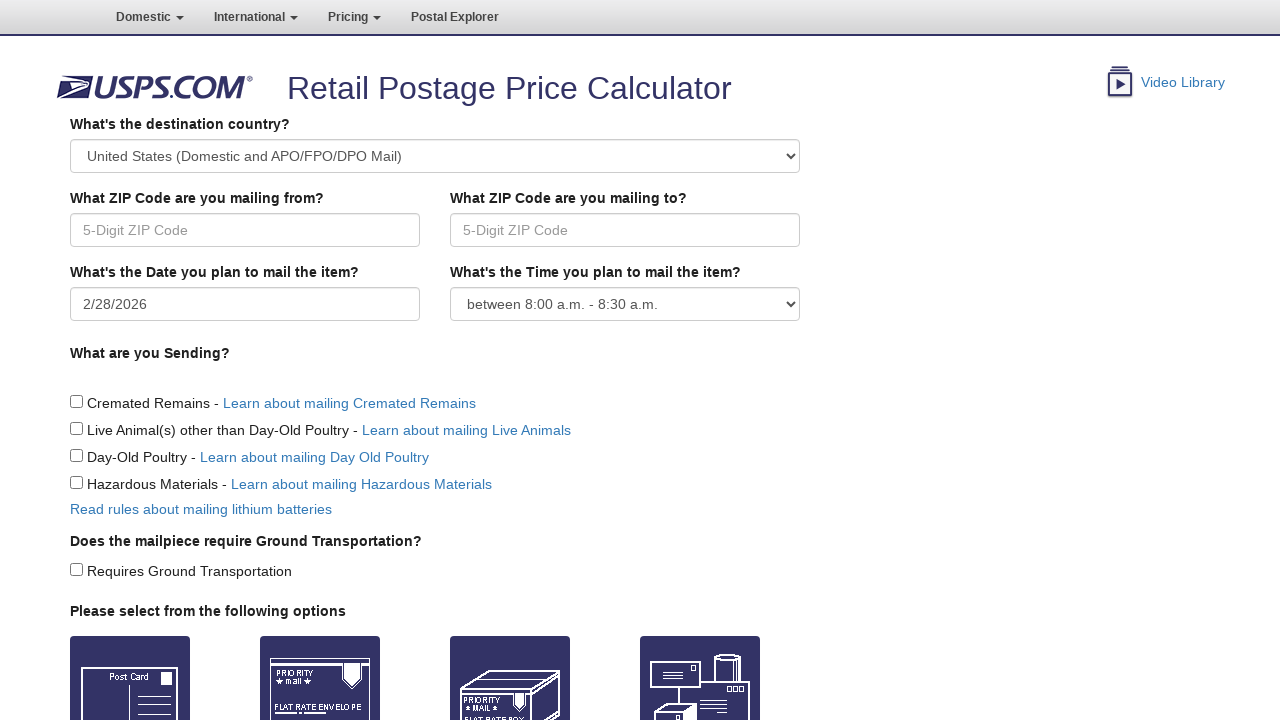

Postage calculator page loaded and country dropdown became visible
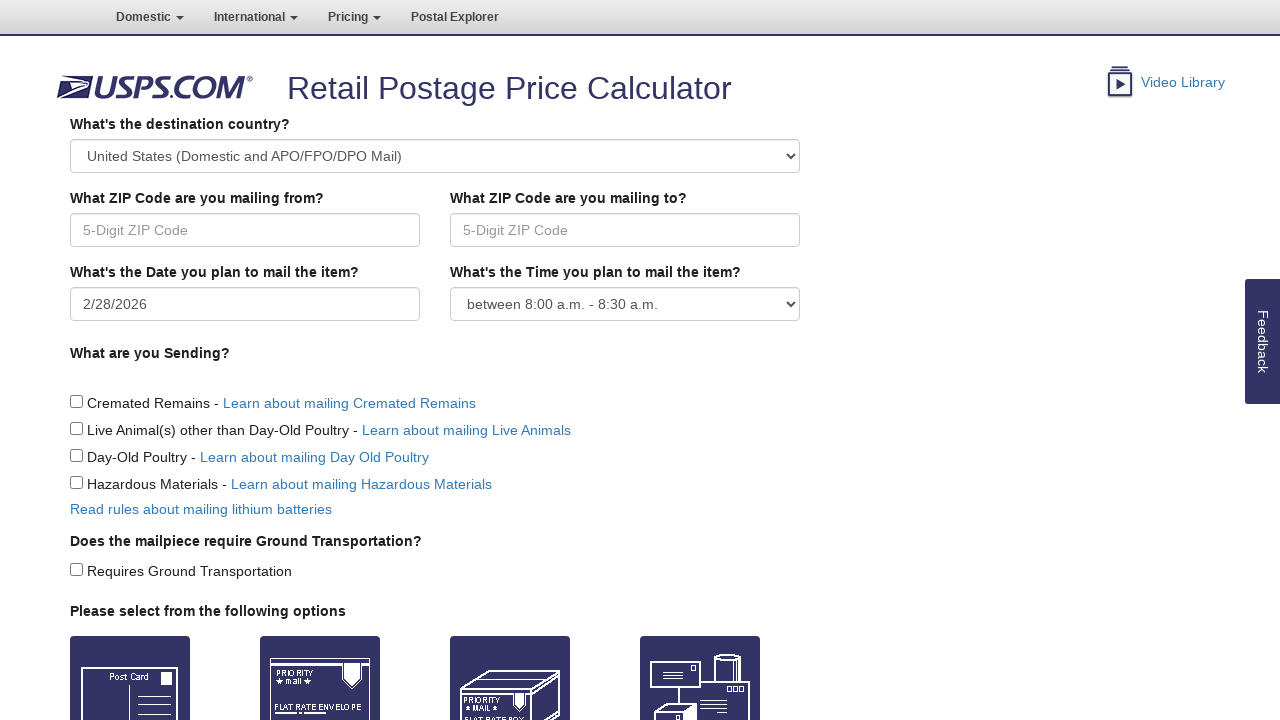

Selected Canada from country dropdown on //select[@id='CountryID']
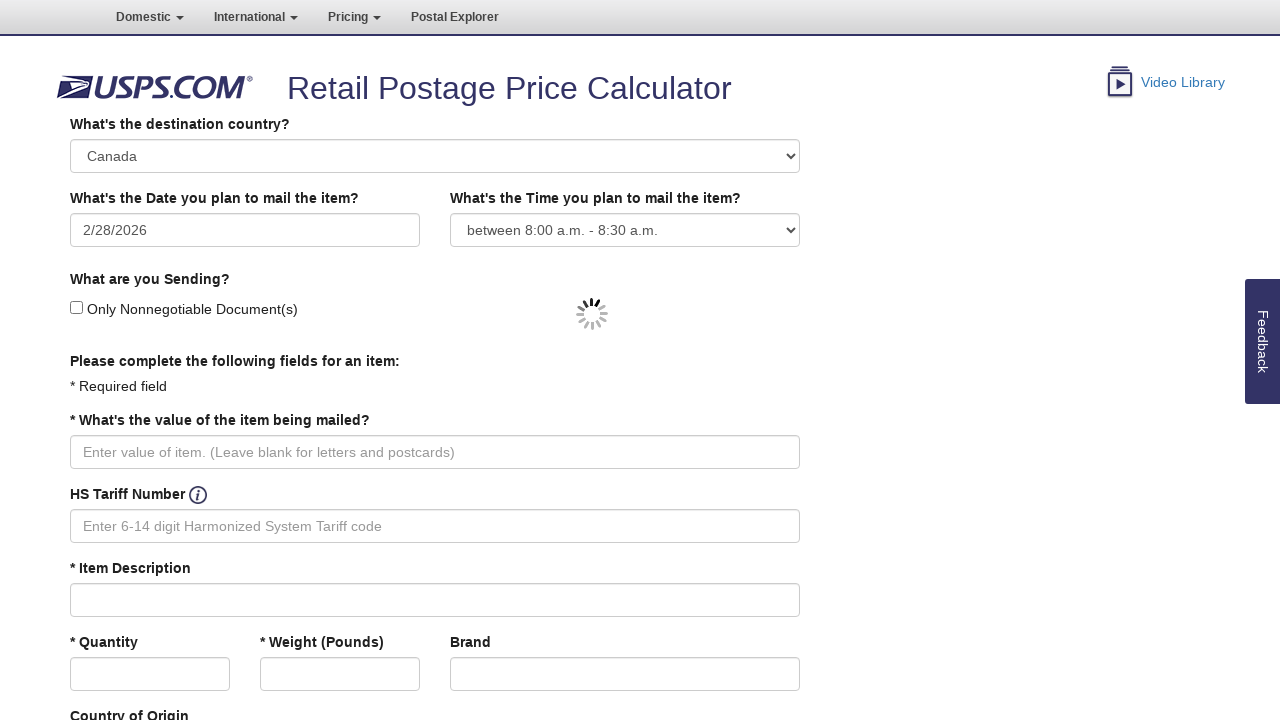

Selected Postcard as the shape option at (130, 181) on xpath=//div[@id='options-section']//input[@value='Postcard']
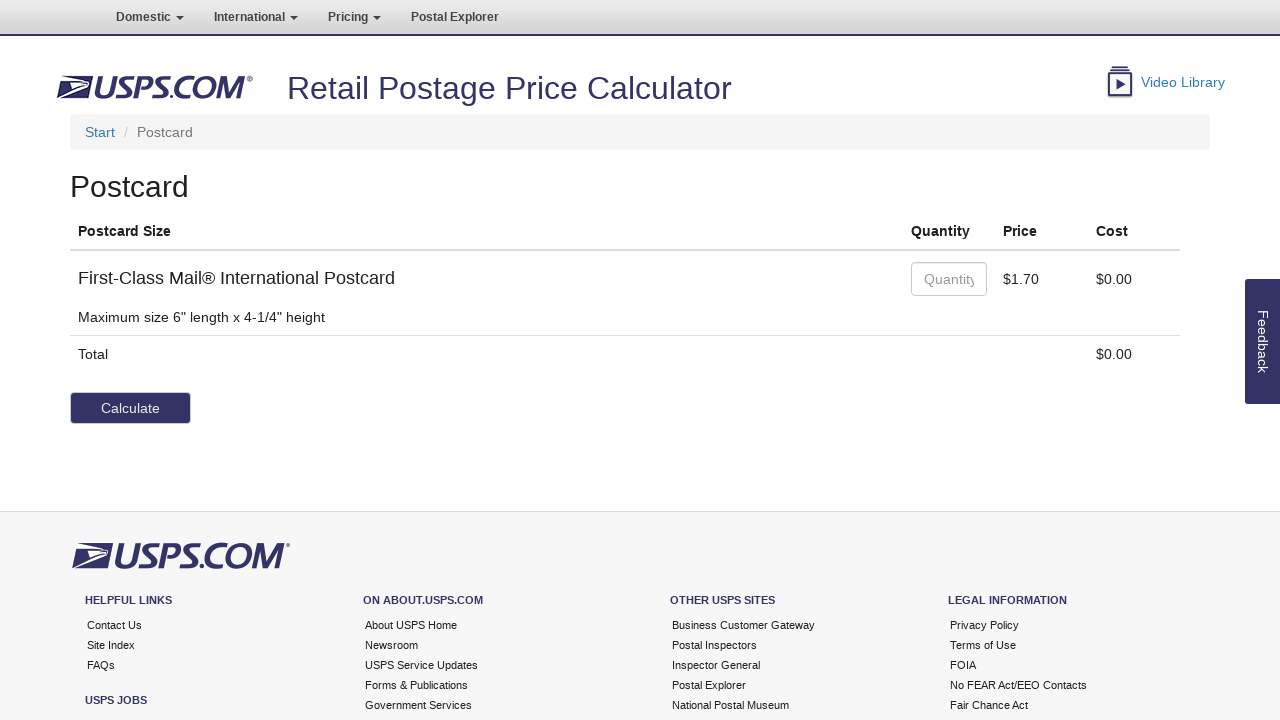

Entered quantity of 2 on //input[@id='quantity-0']
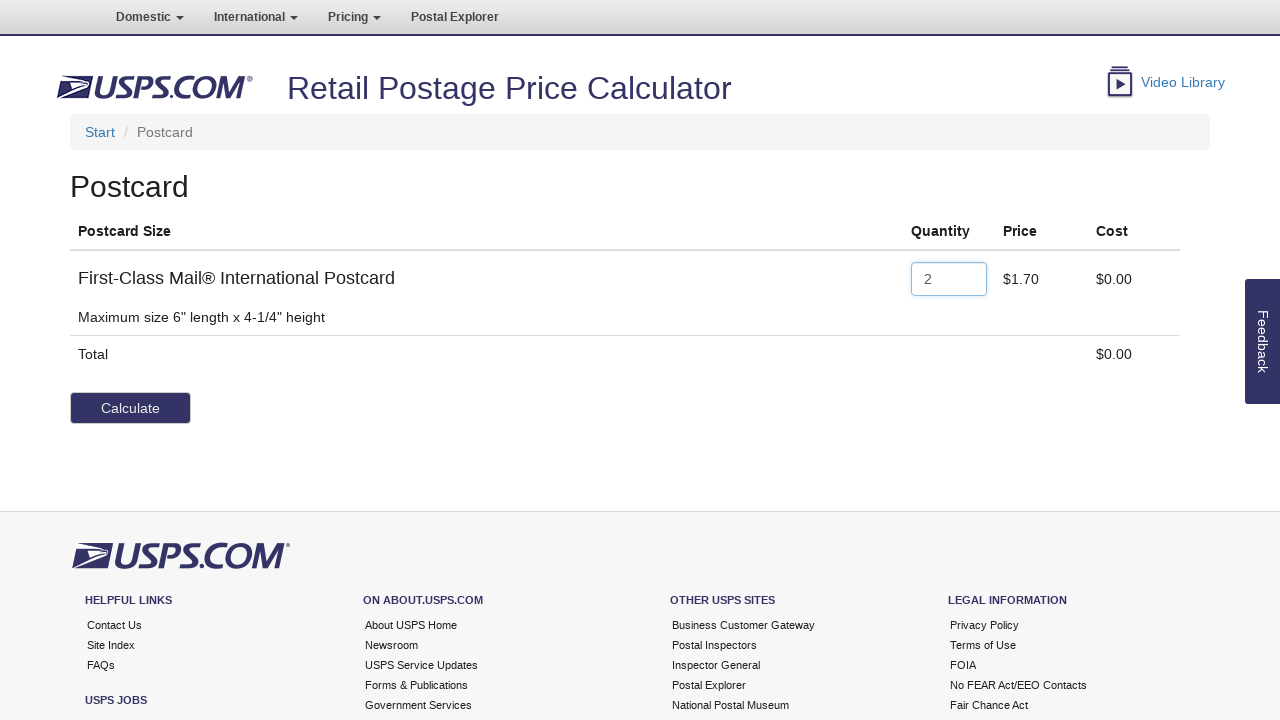

Clicked Calculate button to compute total price at (130, 408) on xpath=//input[@value='Calculate']
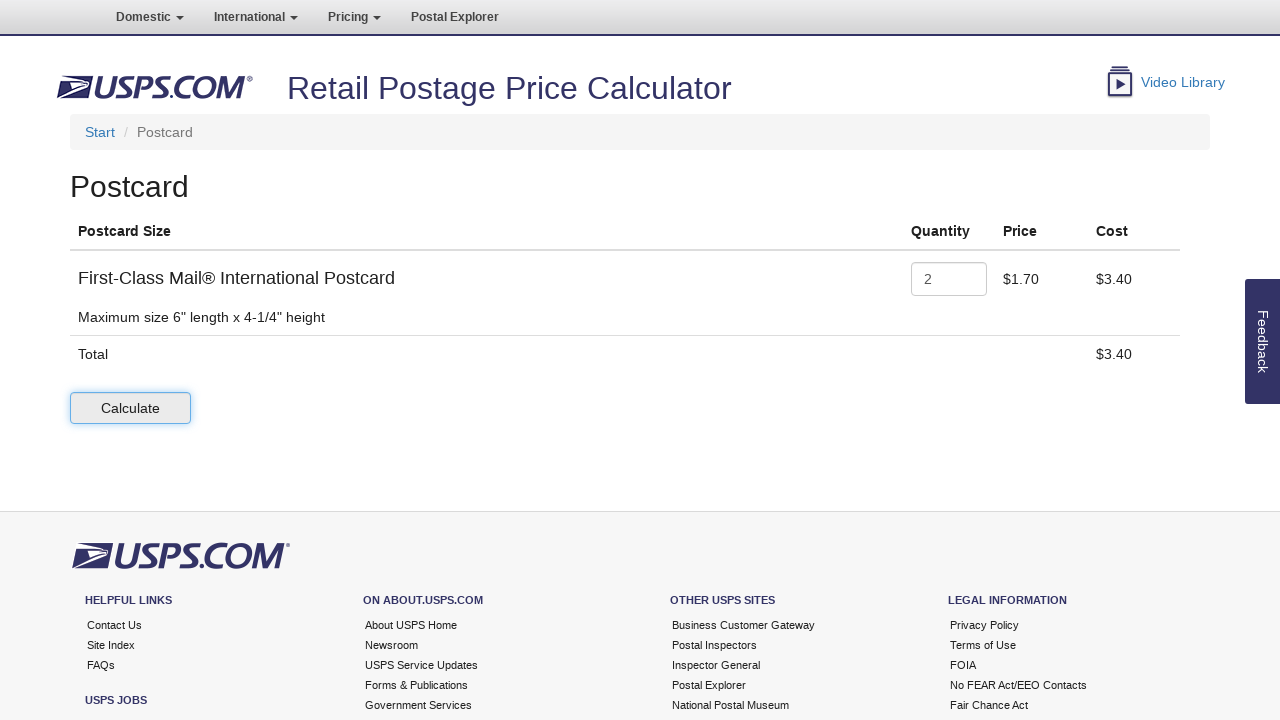

Total price calculated and displayed
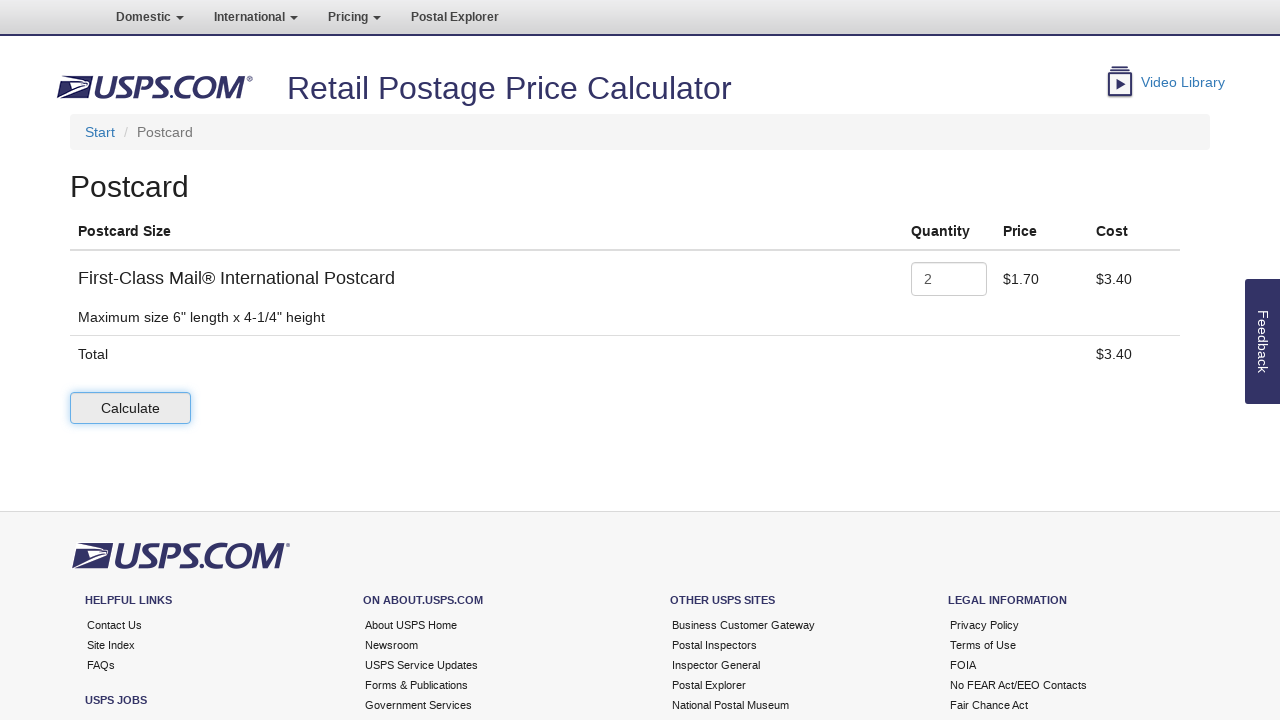

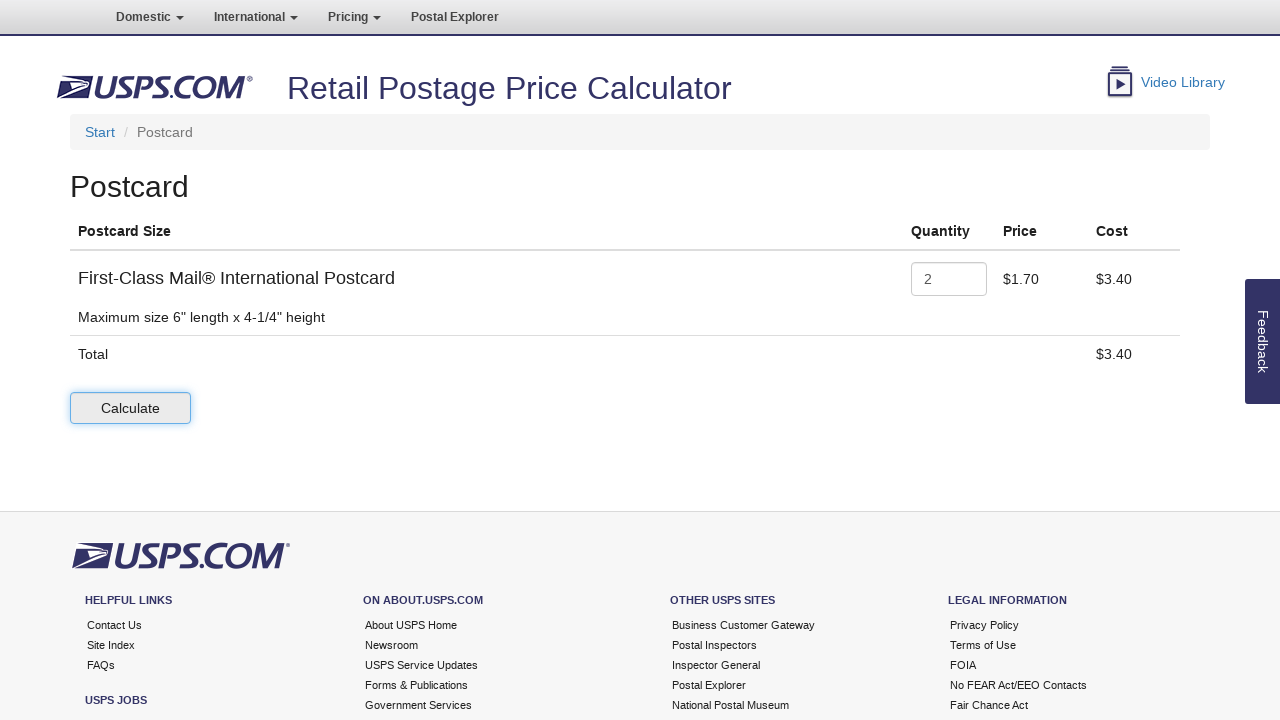